Tests that edits are cancelled when pressing Escape key

Starting URL: https://demo.playwright.dev/todomvc

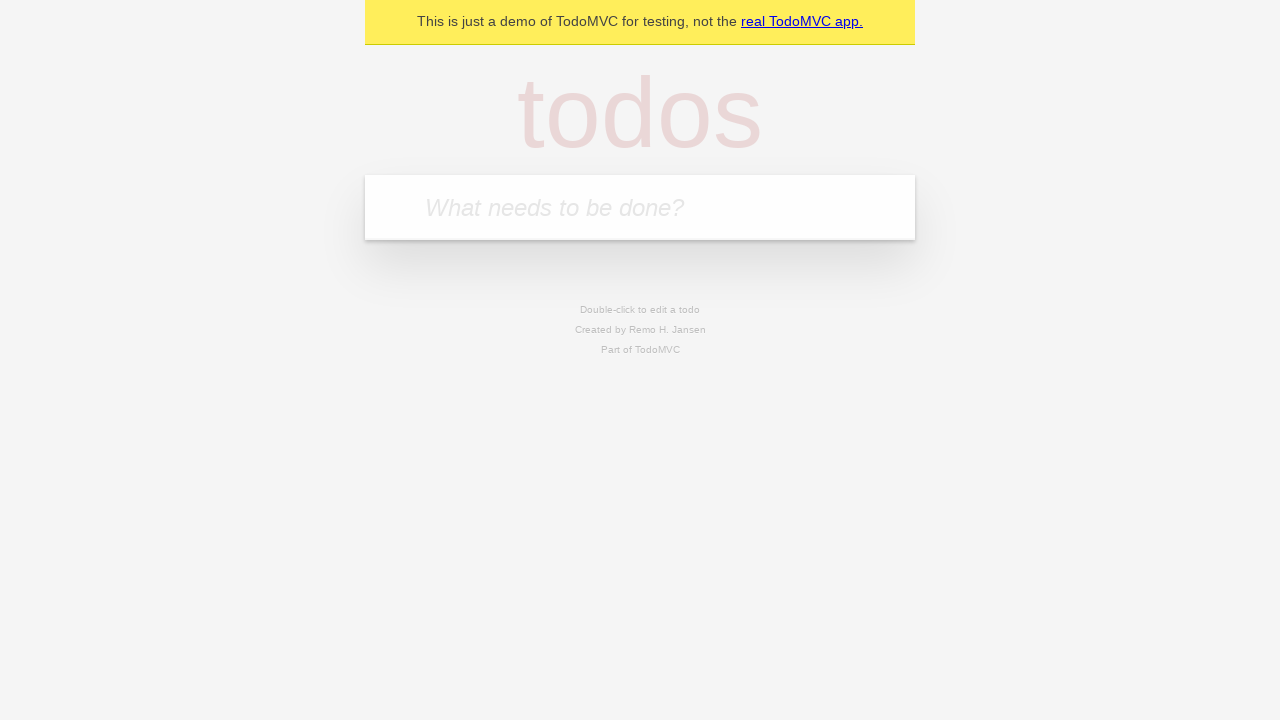

Filled first todo input with 'buy some cheese' on internal:attr=[placeholder="What needs to be done?"i]
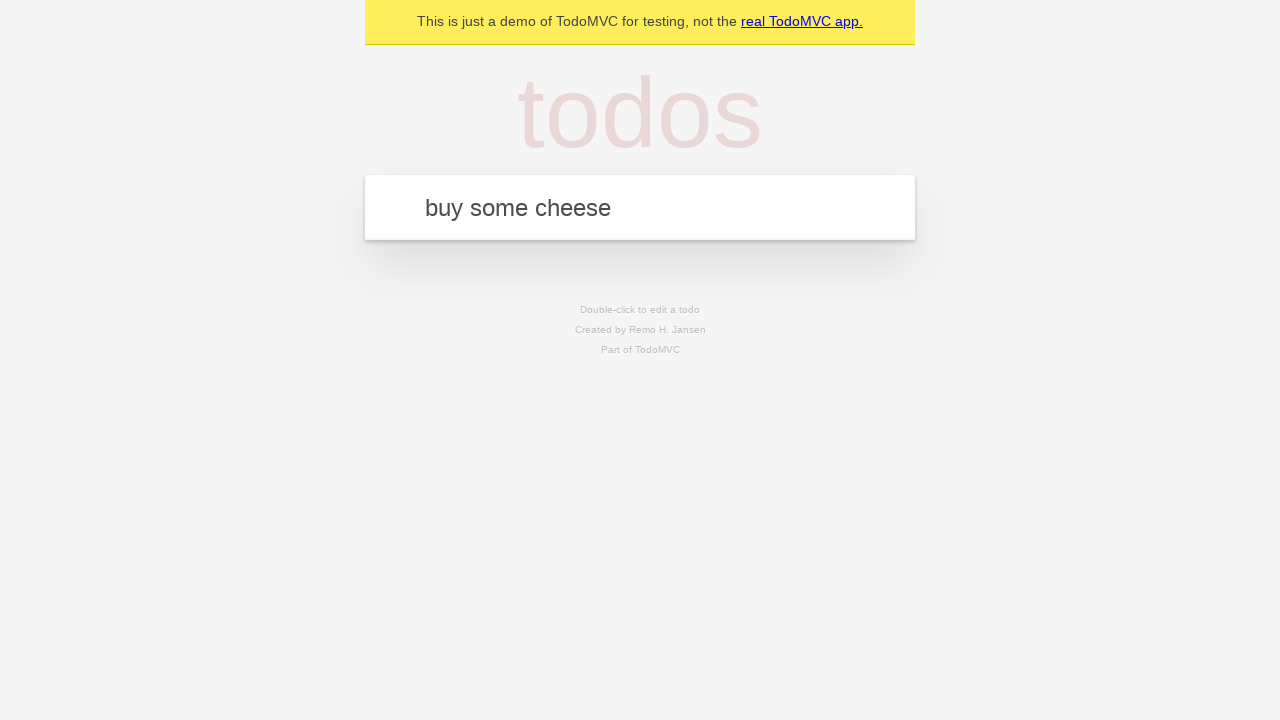

Pressed Enter to add first todo on internal:attr=[placeholder="What needs to be done?"i]
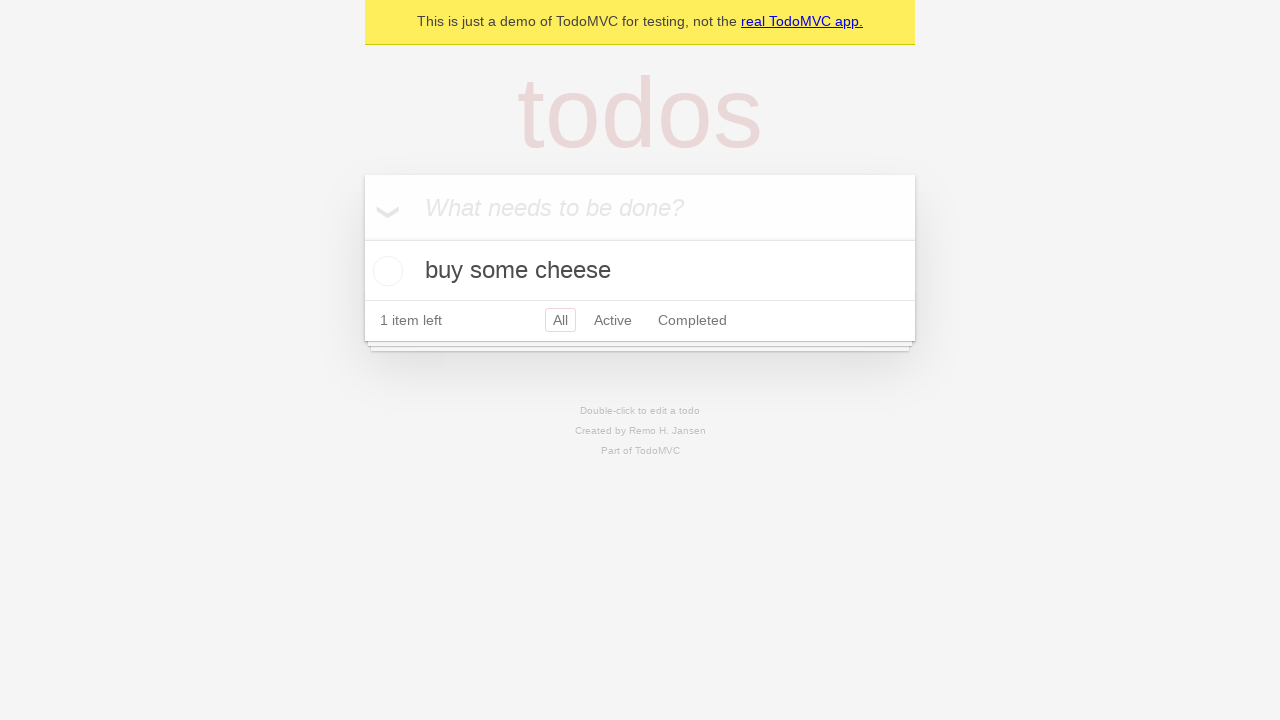

Filled second todo input with 'feed the cat' on internal:attr=[placeholder="What needs to be done?"i]
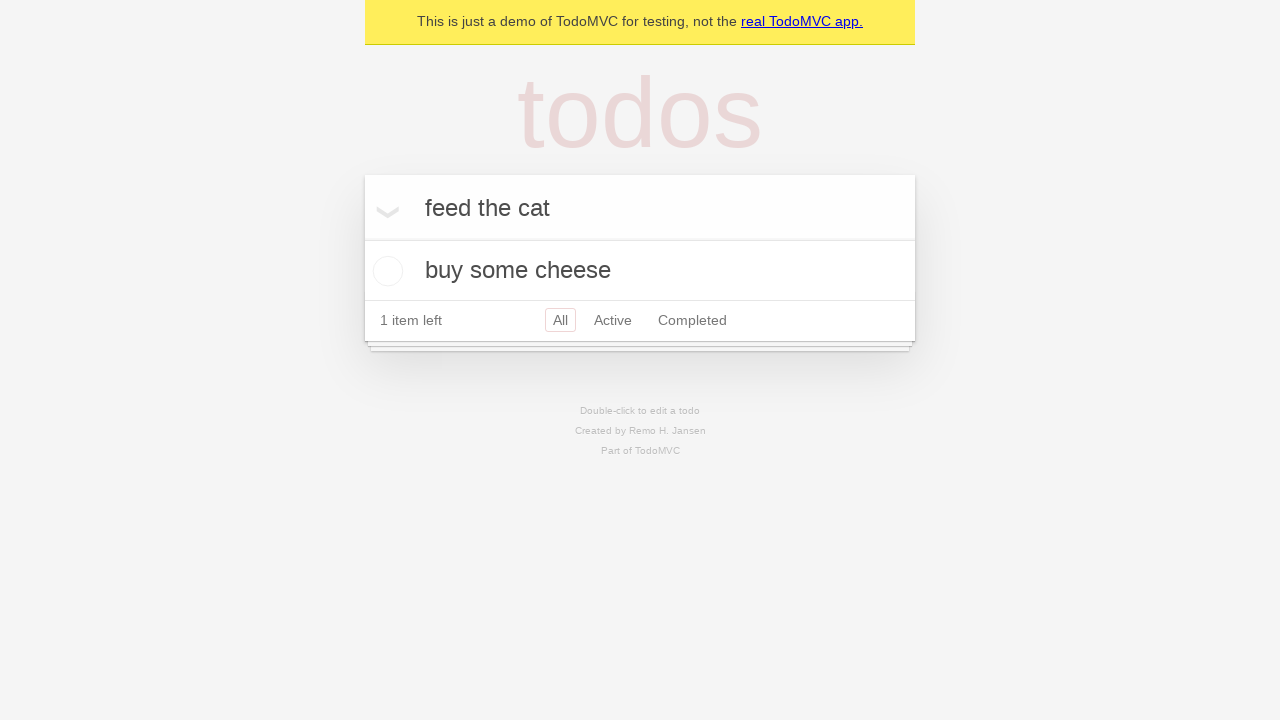

Pressed Enter to add second todo on internal:attr=[placeholder="What needs to be done?"i]
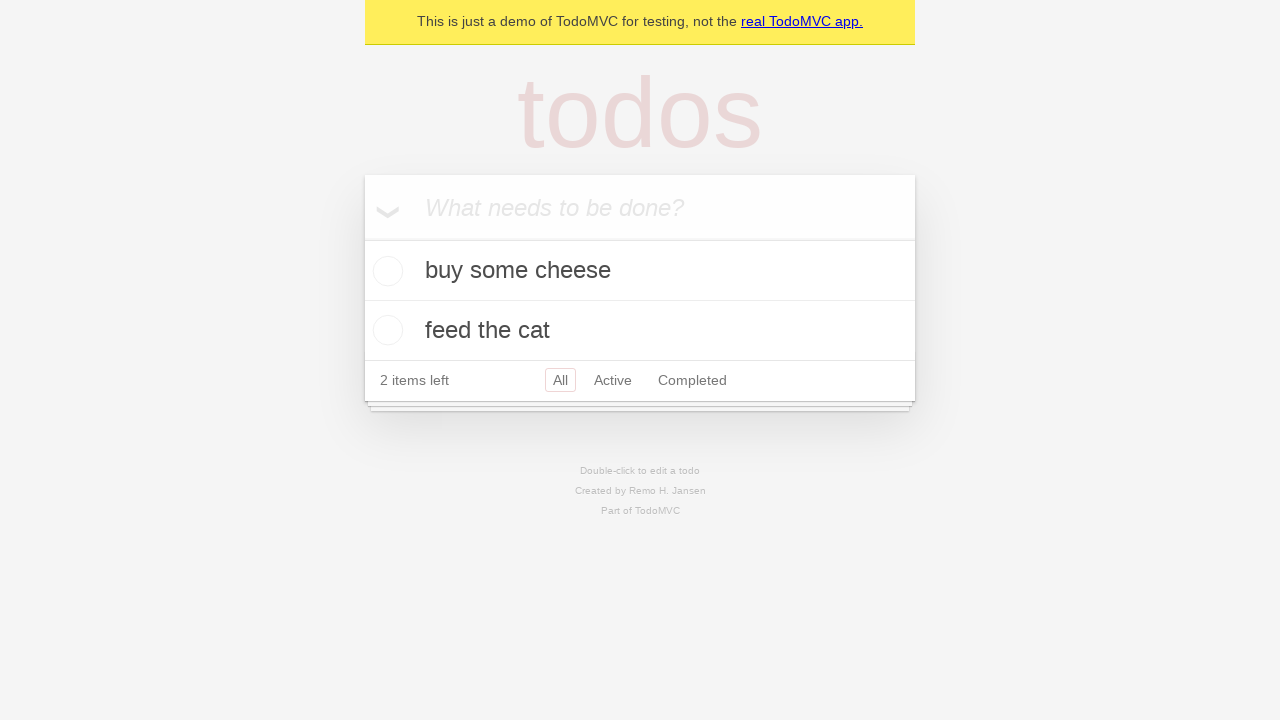

Filled third todo input with 'book a doctors appointment' on internal:attr=[placeholder="What needs to be done?"i]
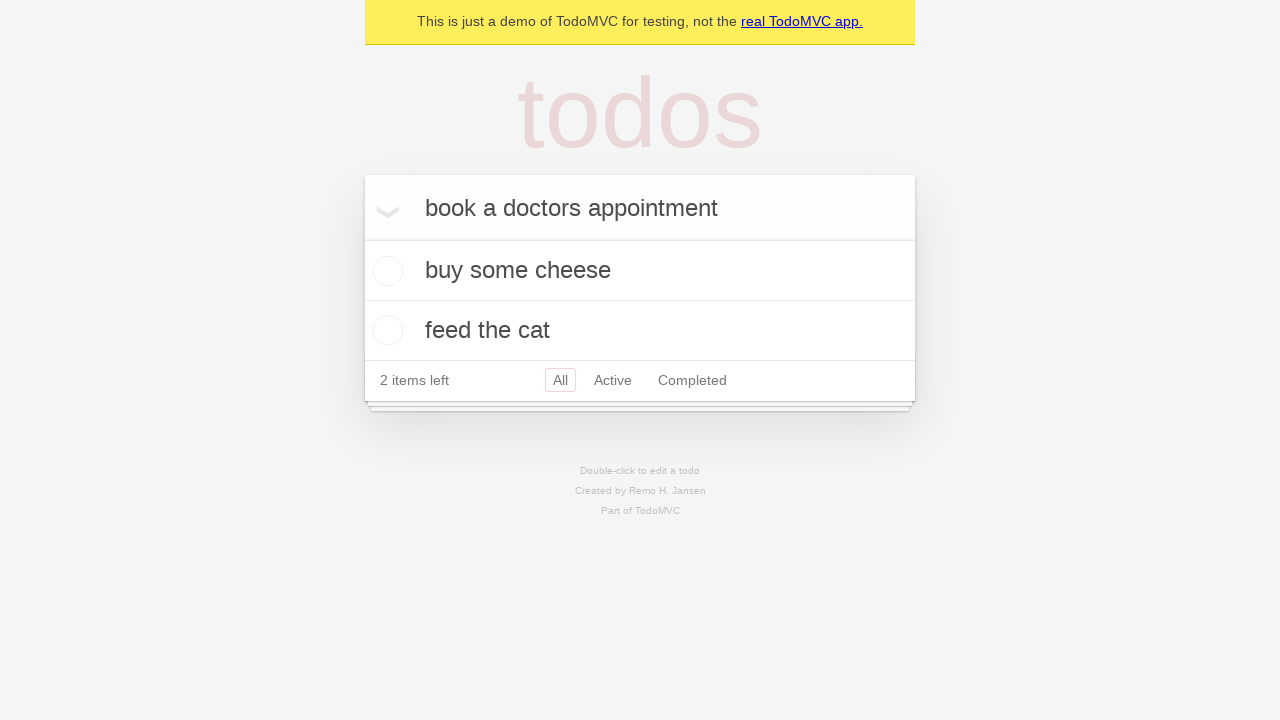

Pressed Enter to add third todo on internal:attr=[placeholder="What needs to be done?"i]
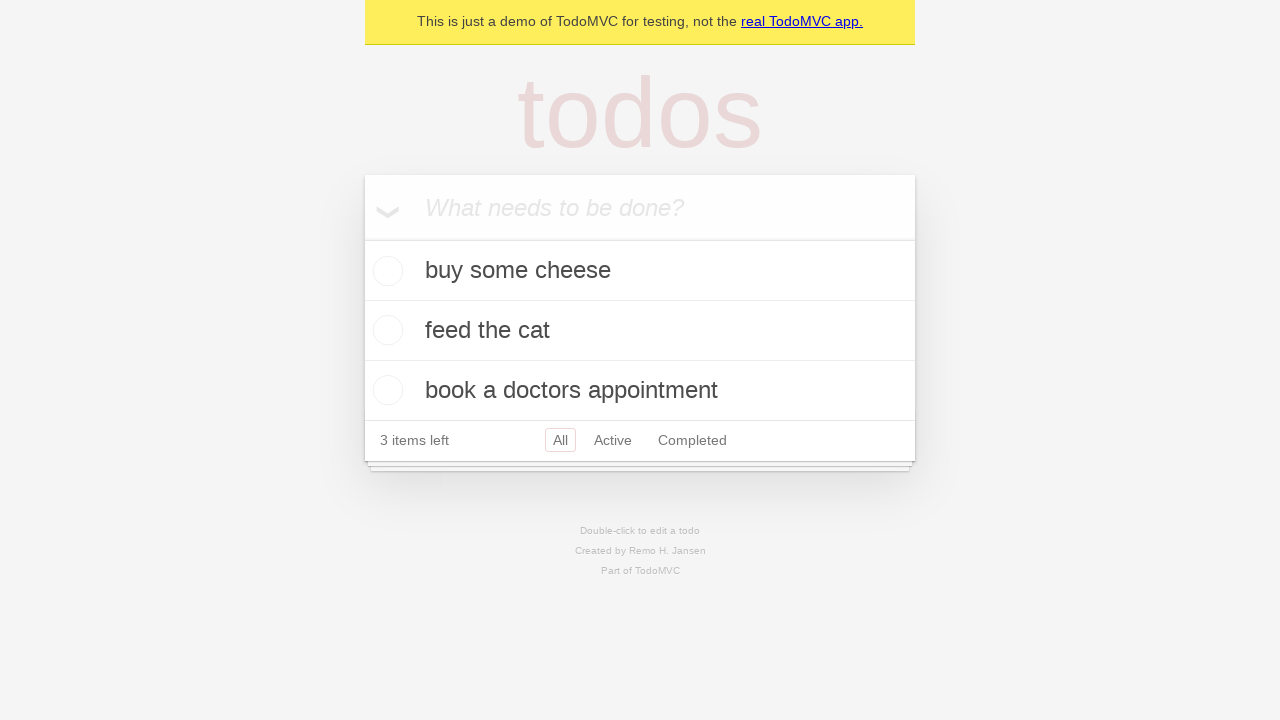

Waited for all 3 todos to be added to the DOM
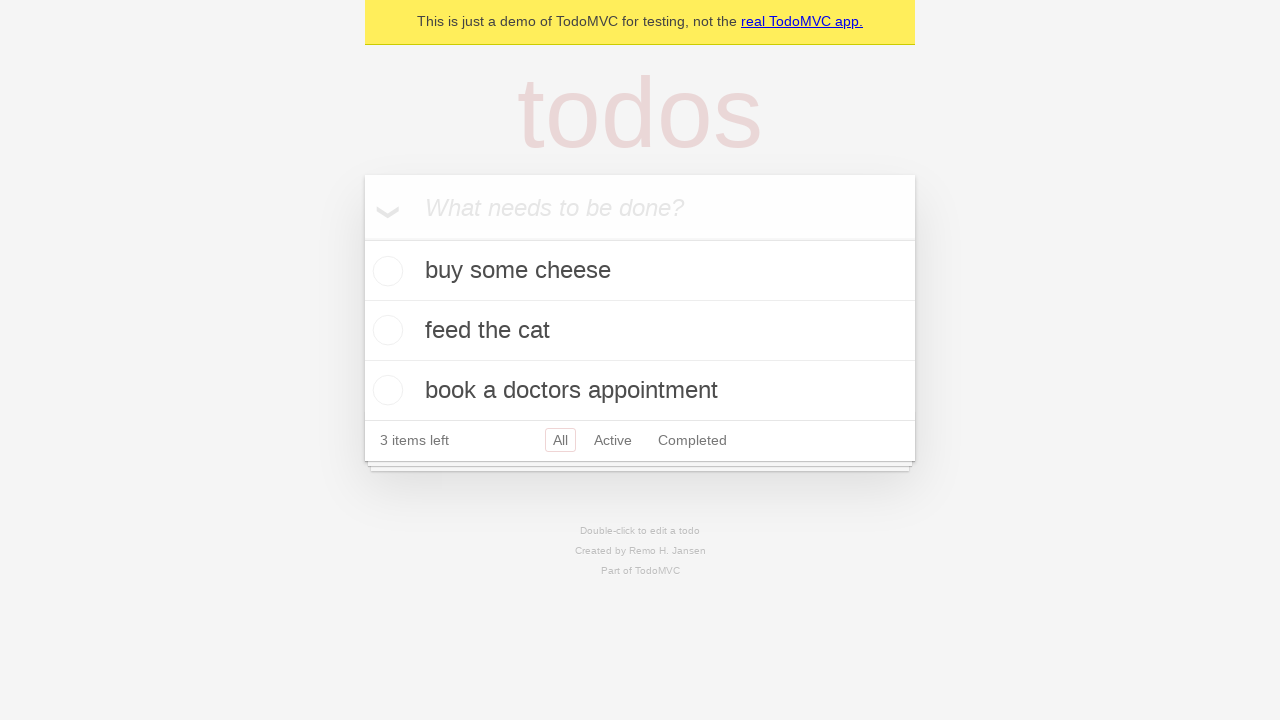

Double-clicked second todo to enter edit mode at (640, 331) on internal:testid=[data-testid="todo-item"s] >> nth=1
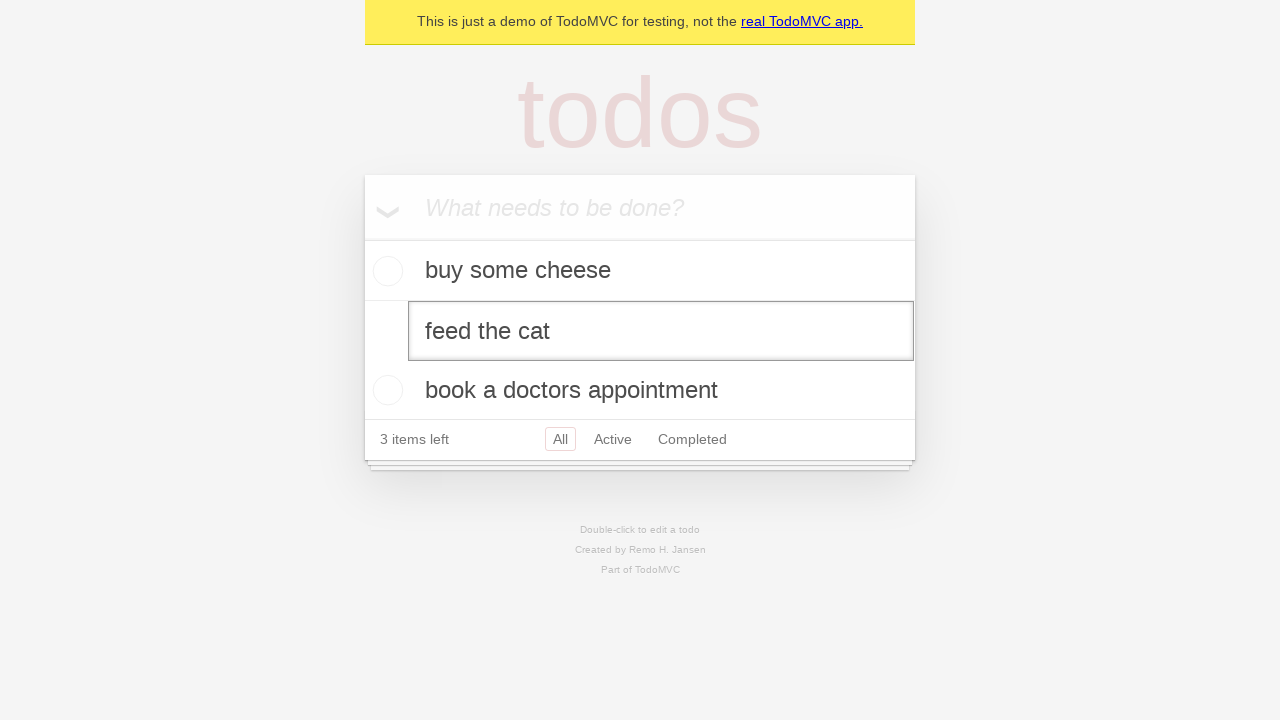

Filled edit textbox with 'buy some sausages' on internal:testid=[data-testid="todo-item"s] >> nth=1 >> internal:role=textbox[nam
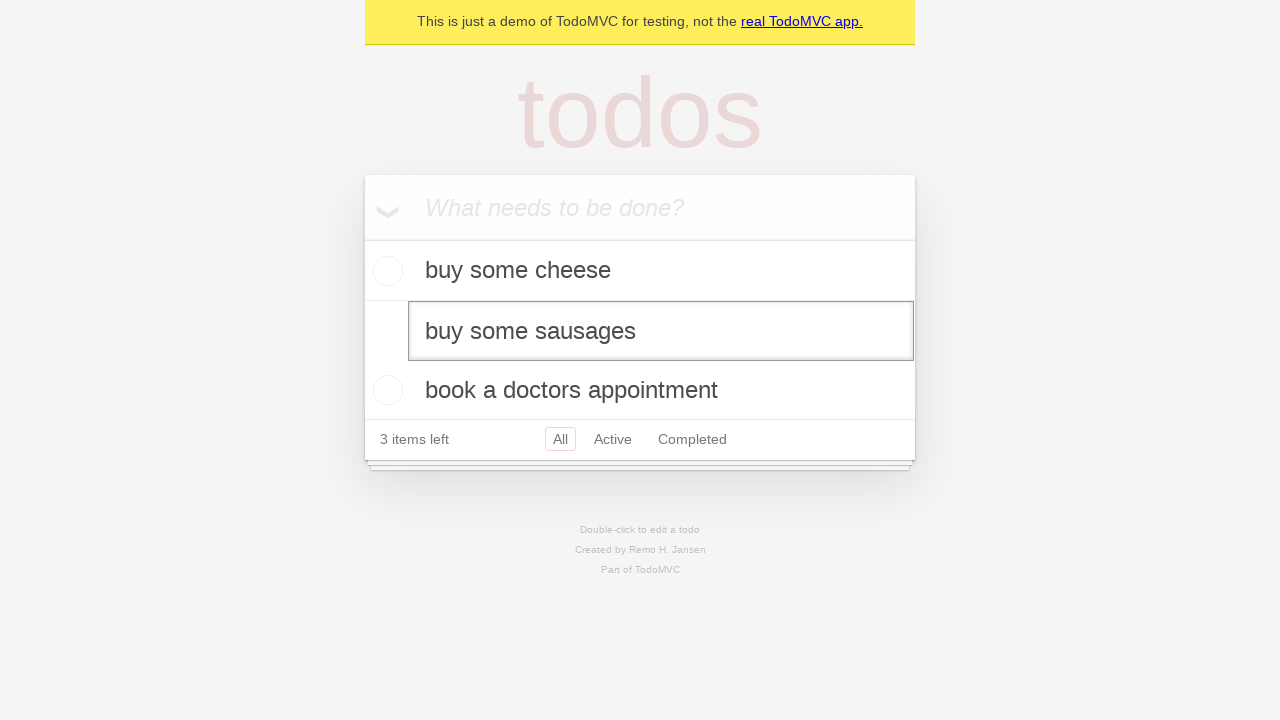

Pressed Escape to cancel edit and confirm todo reverted to original text on internal:testid=[data-testid="todo-item"s] >> nth=1 >> internal:role=textbox[nam
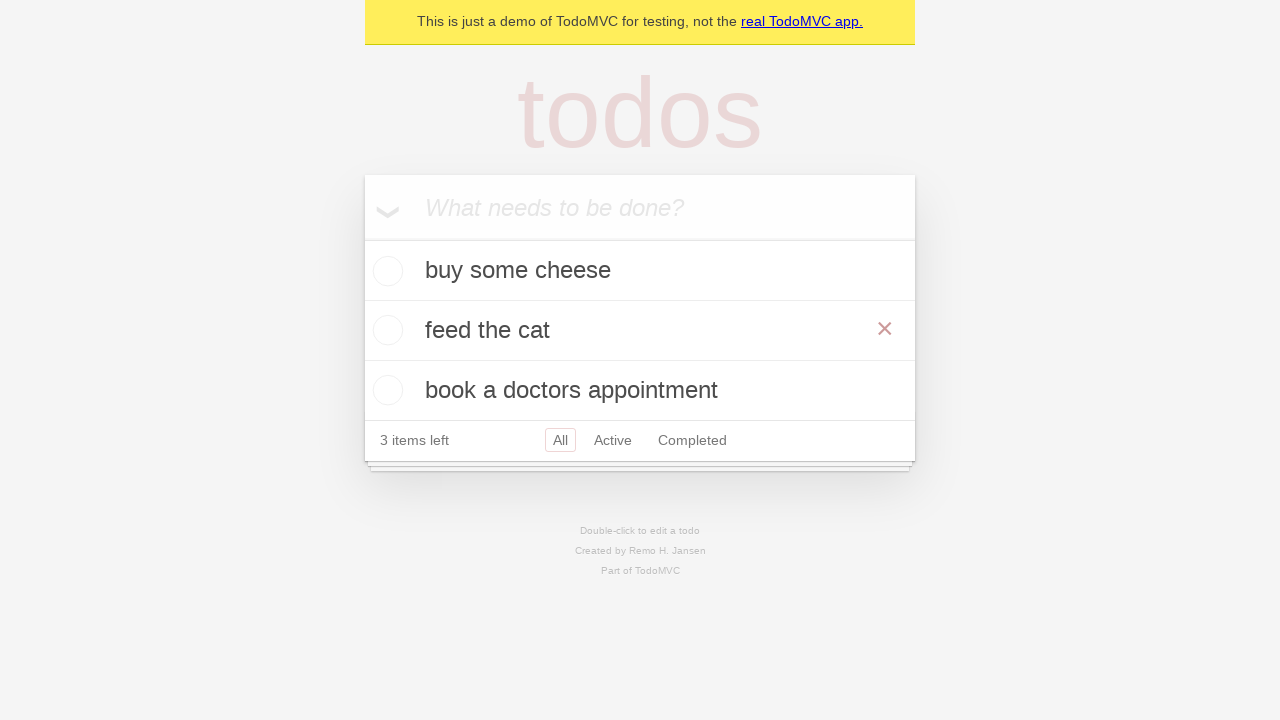

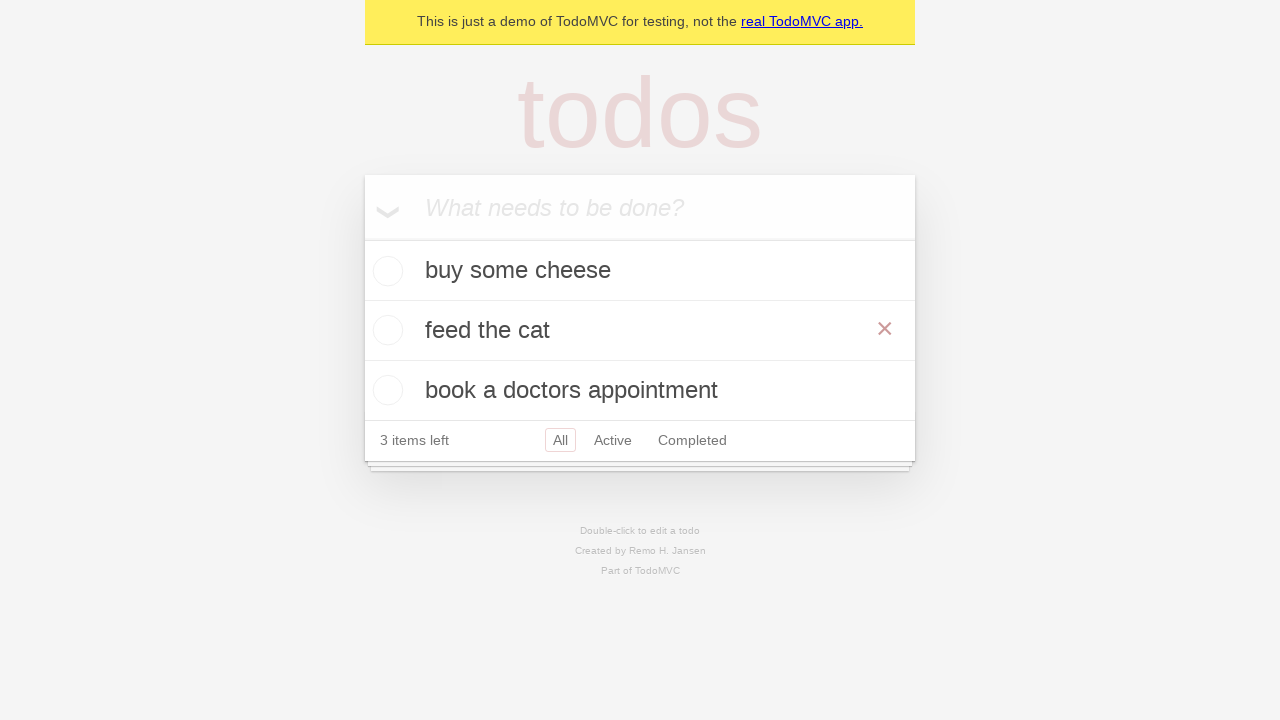